Tests search functionality by typing in search box, finding a product (Cashews), adding it to cart, and proceeding through checkout

Starting URL: https://rahulshettyacademy.com/seleniumPractise/#/

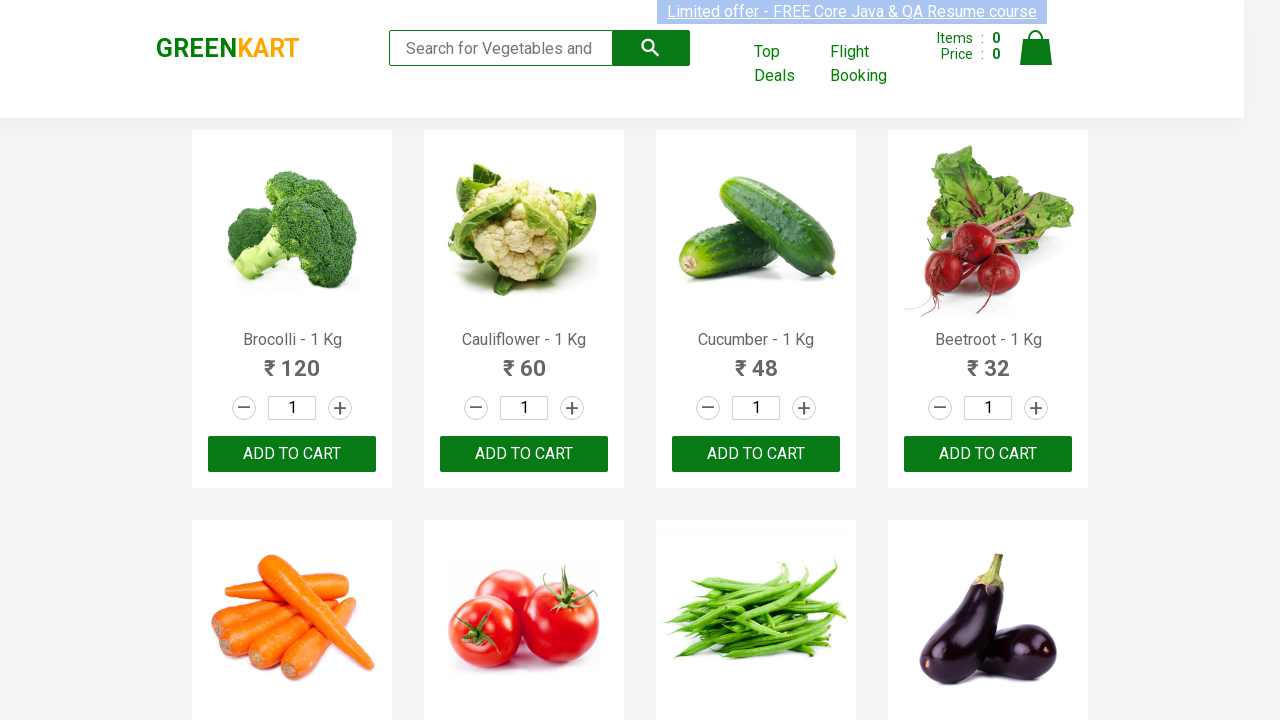

Typed 'ca' in search box to find products on .search-keyword
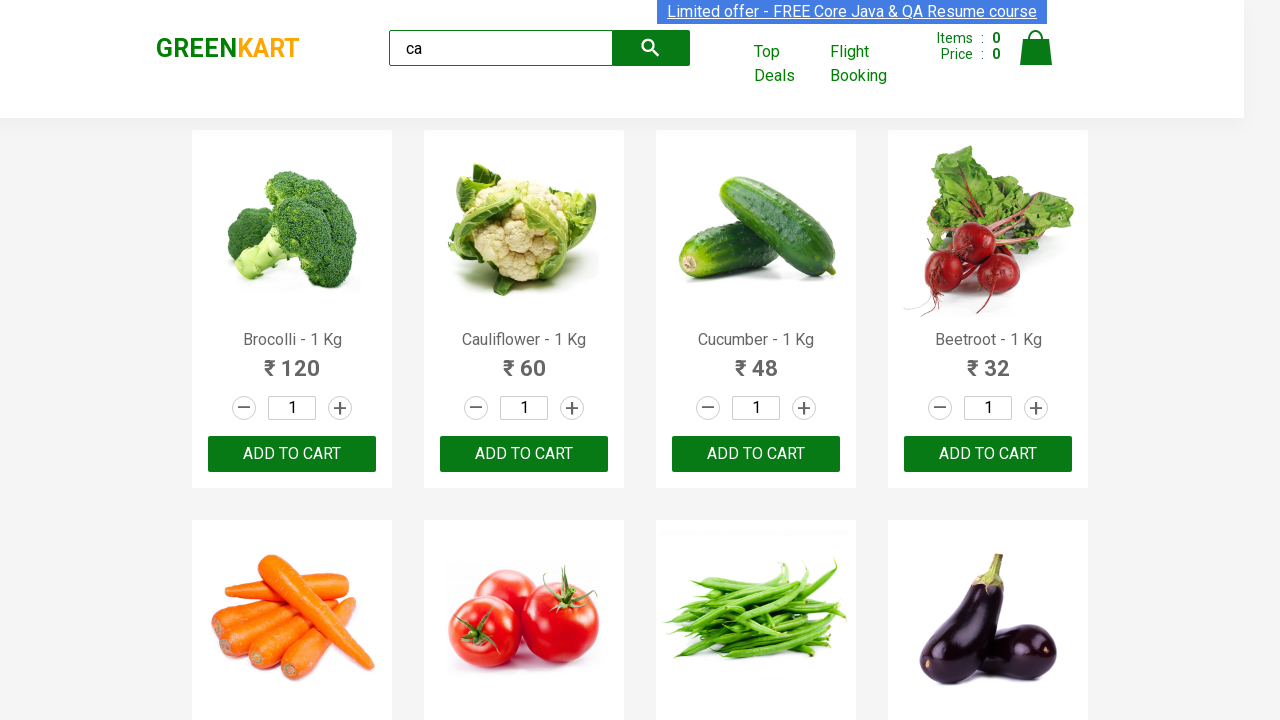

Waited for products to load
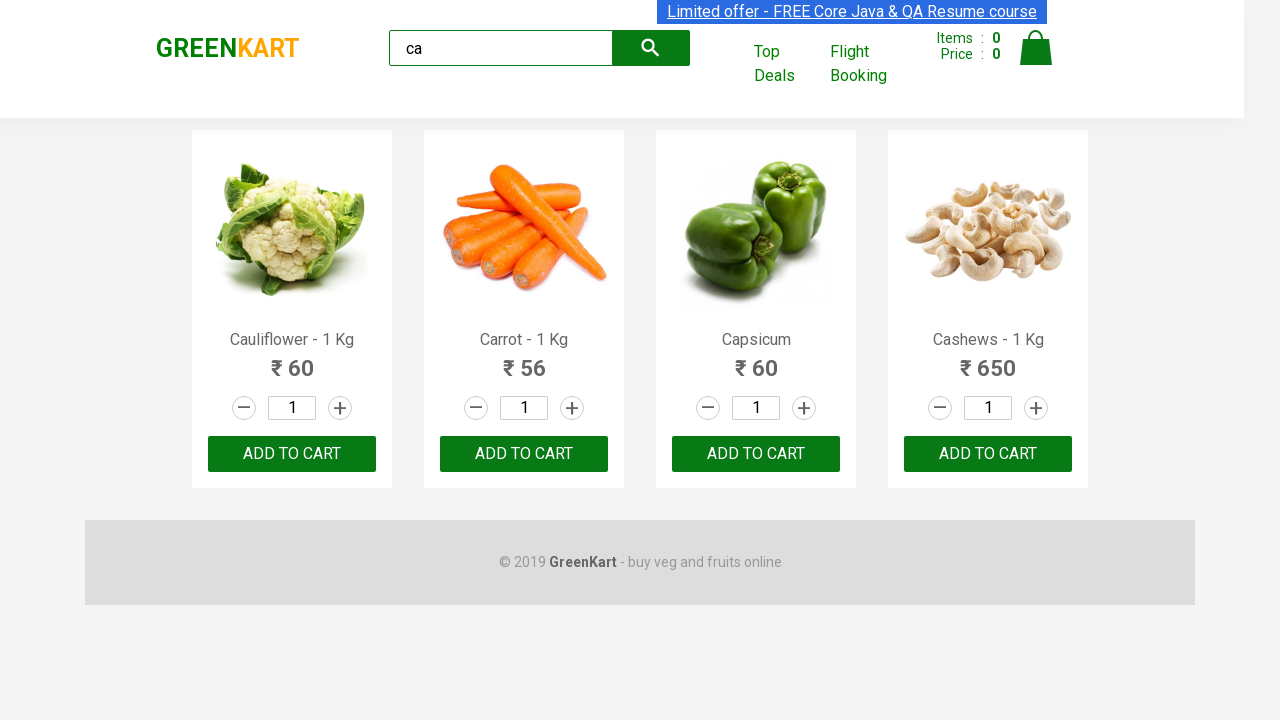

Found Cashews product and clicked add to cart button at (988, 454) on .products .product >> nth=3 >> button
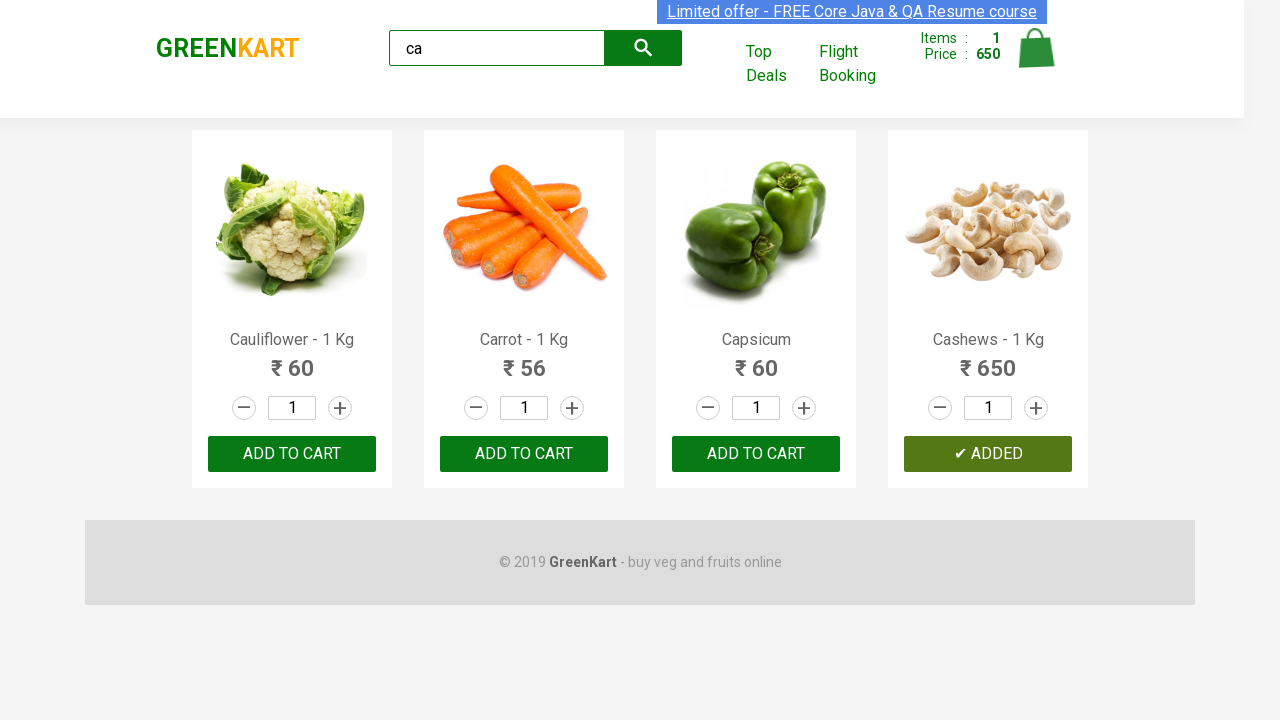

Clicked cart icon to view cart at (1036, 48) on .cart-icon > img
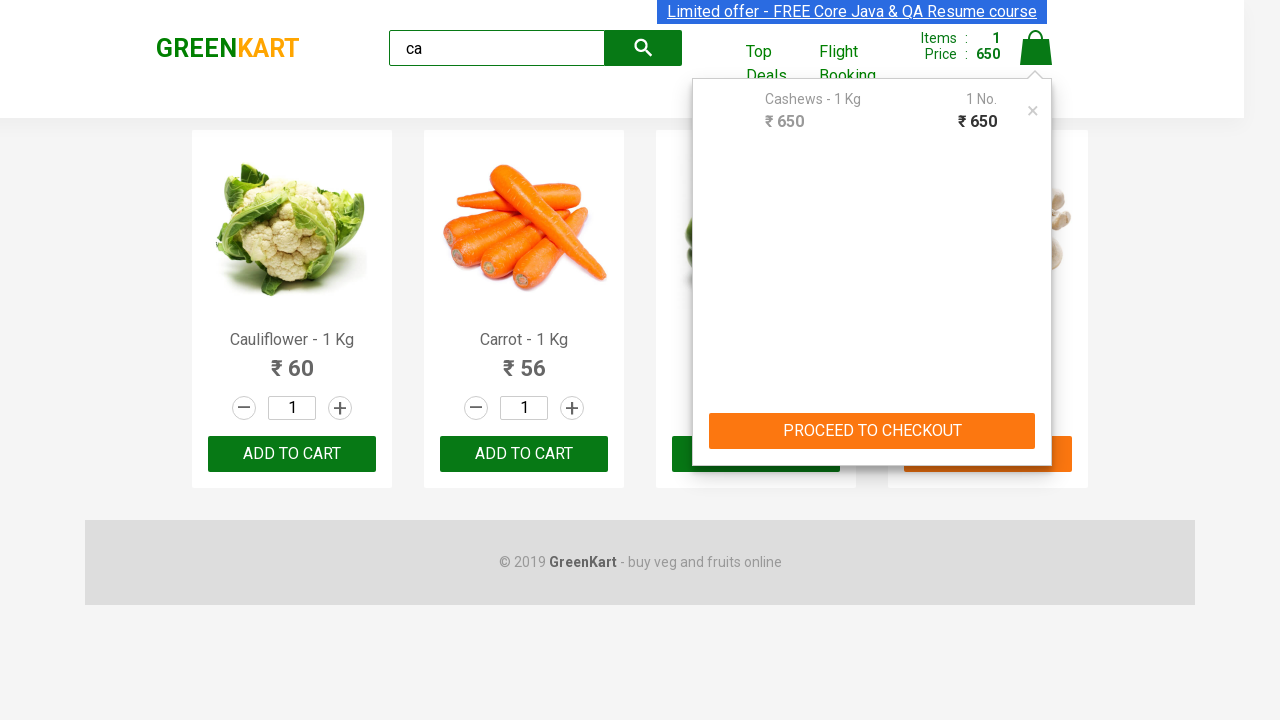

Clicked PROCEED TO CHECKOUT button at (872, 431) on text=PROCEED TO CHECKOUT
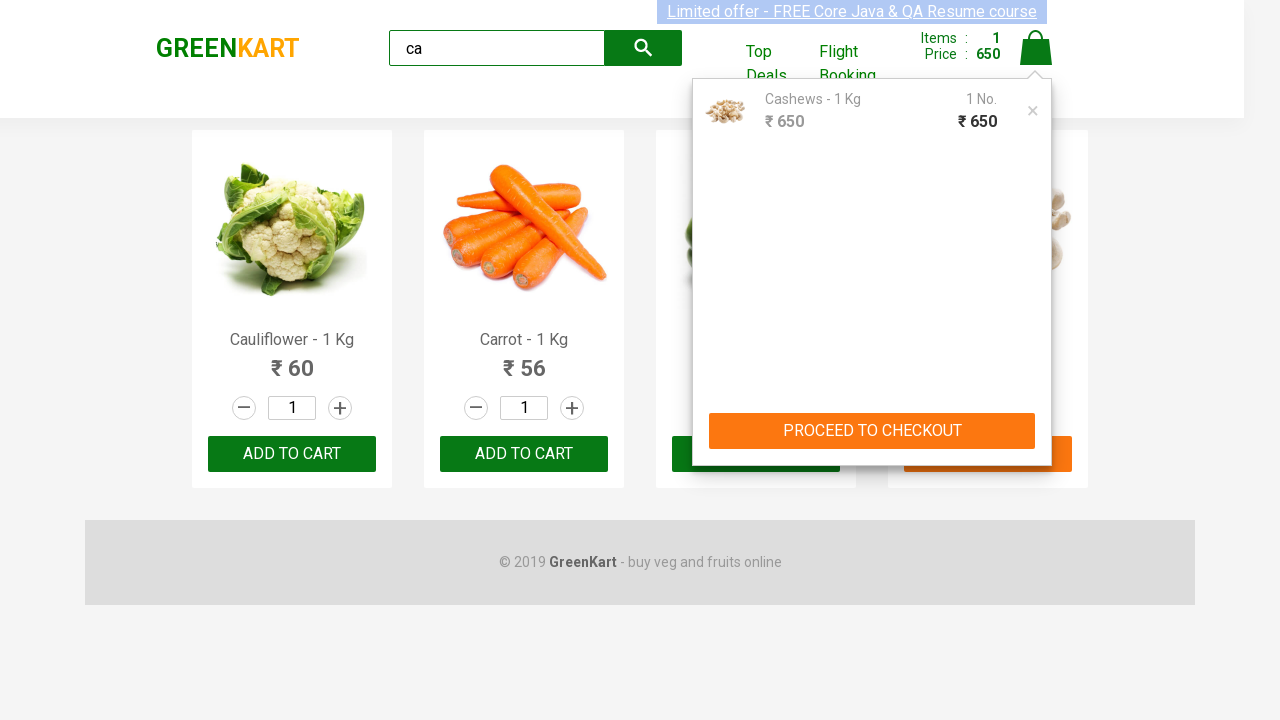

Clicked Place Order button to complete purchase at (1036, 420) on text=Place Order
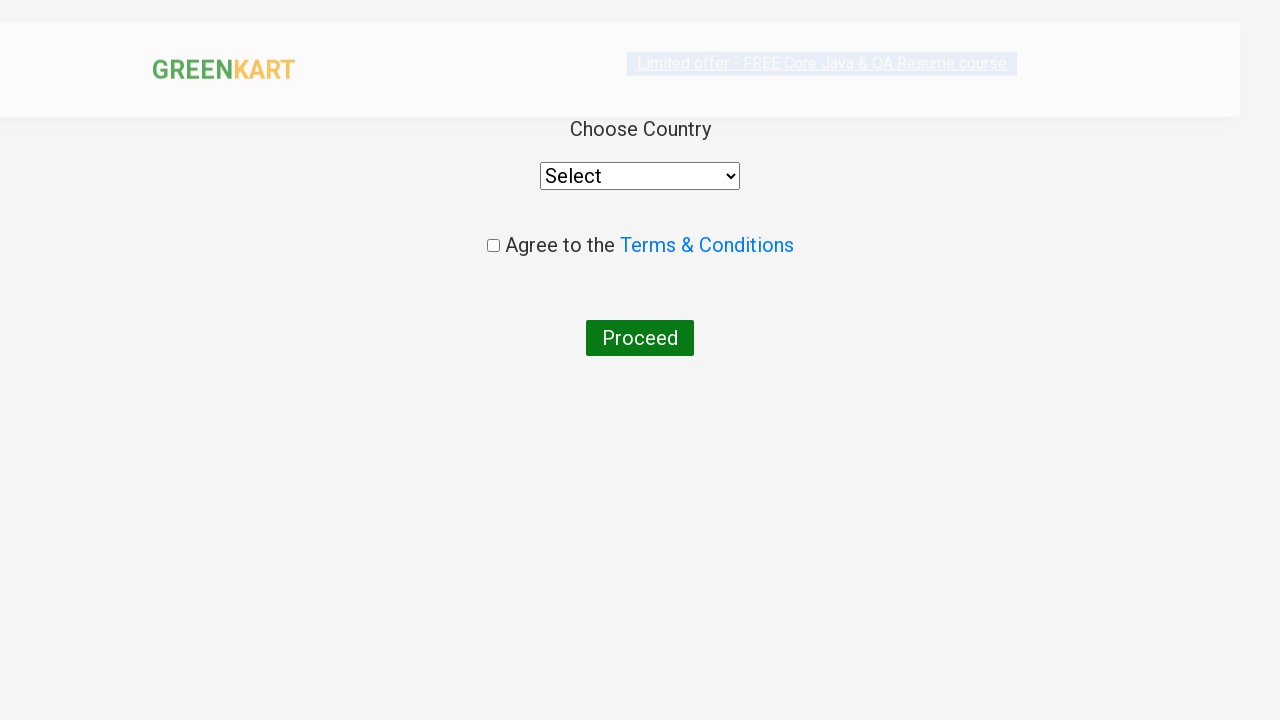

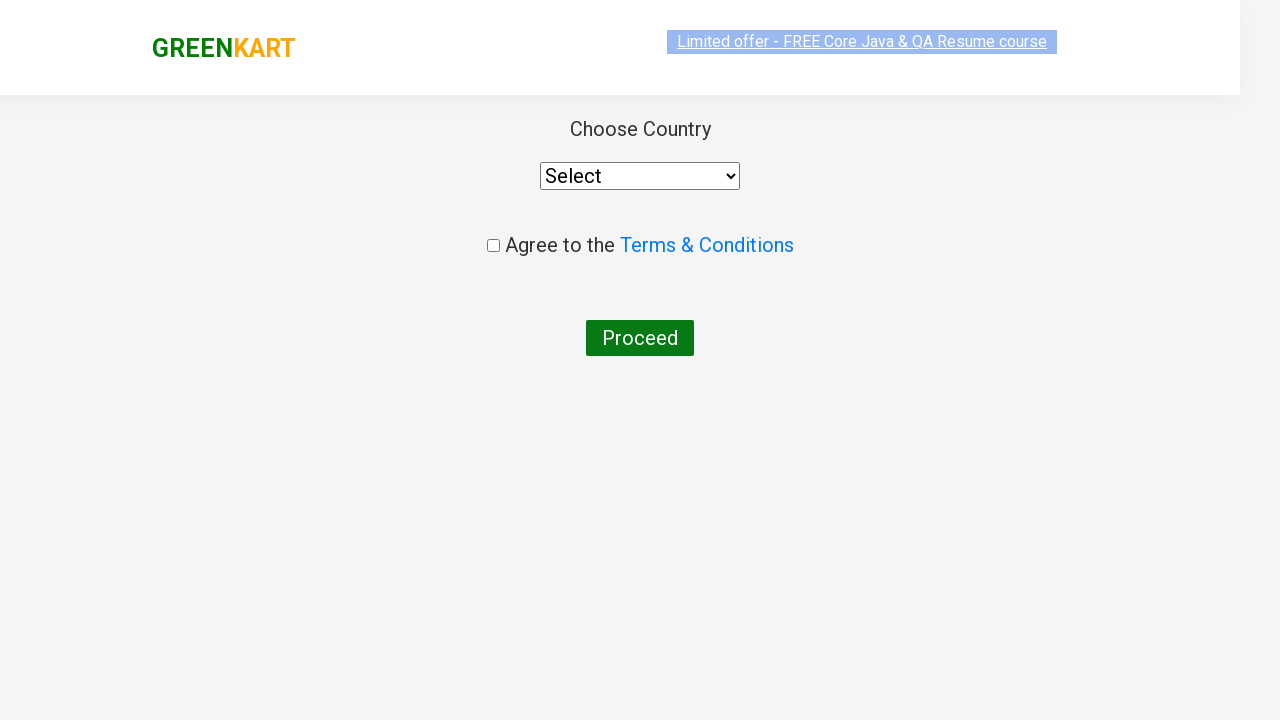